Tests JavaScript confirm alert handling by clicking a button that triggers a confirm dialog, then accepting the alert

Starting URL: https://the-internet.herokuapp.com/javascript_alerts

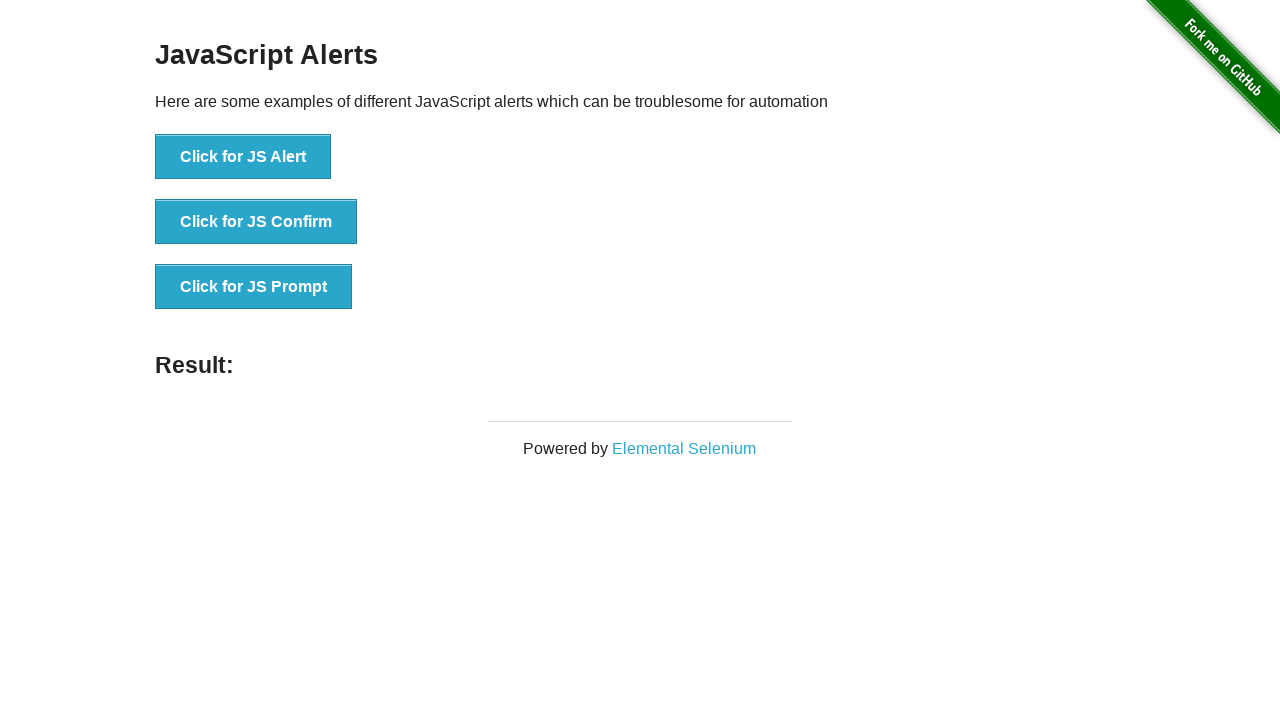

Clicked button to trigger JavaScript confirm alert at (256, 222) on xpath=//button[text()='Click for JS Confirm']
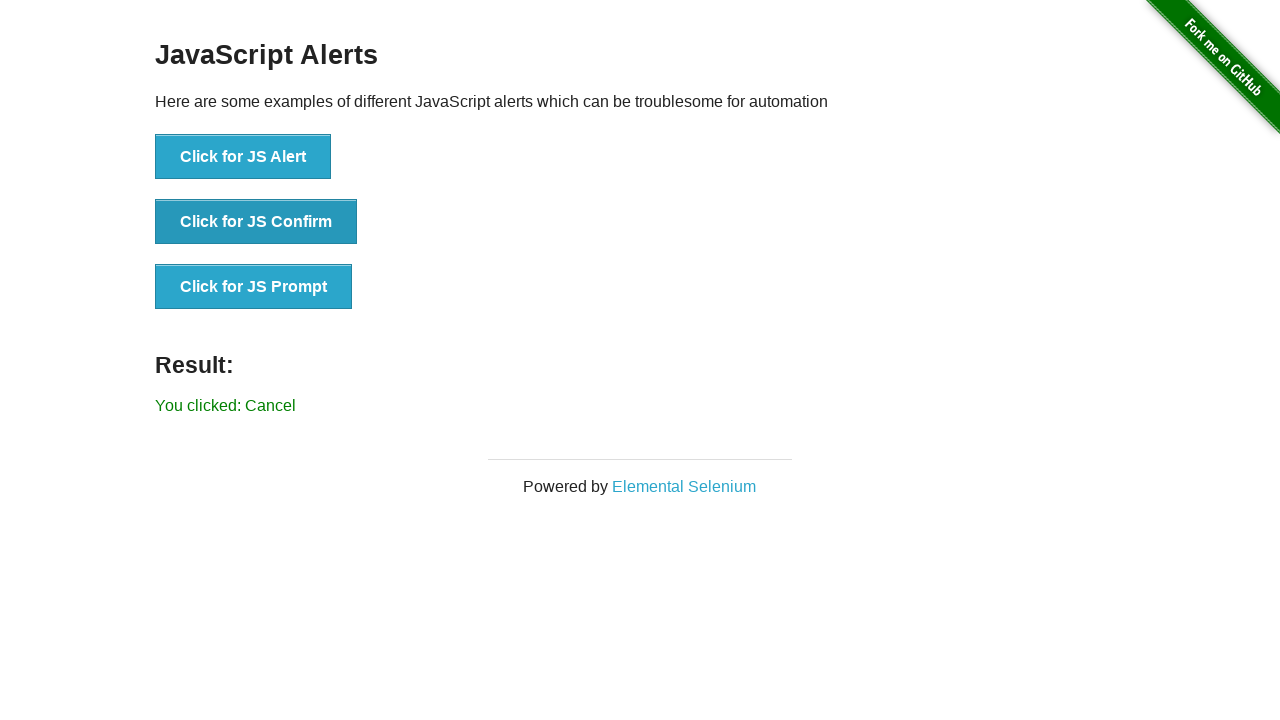

Set up dialog handler to accept confirm alerts
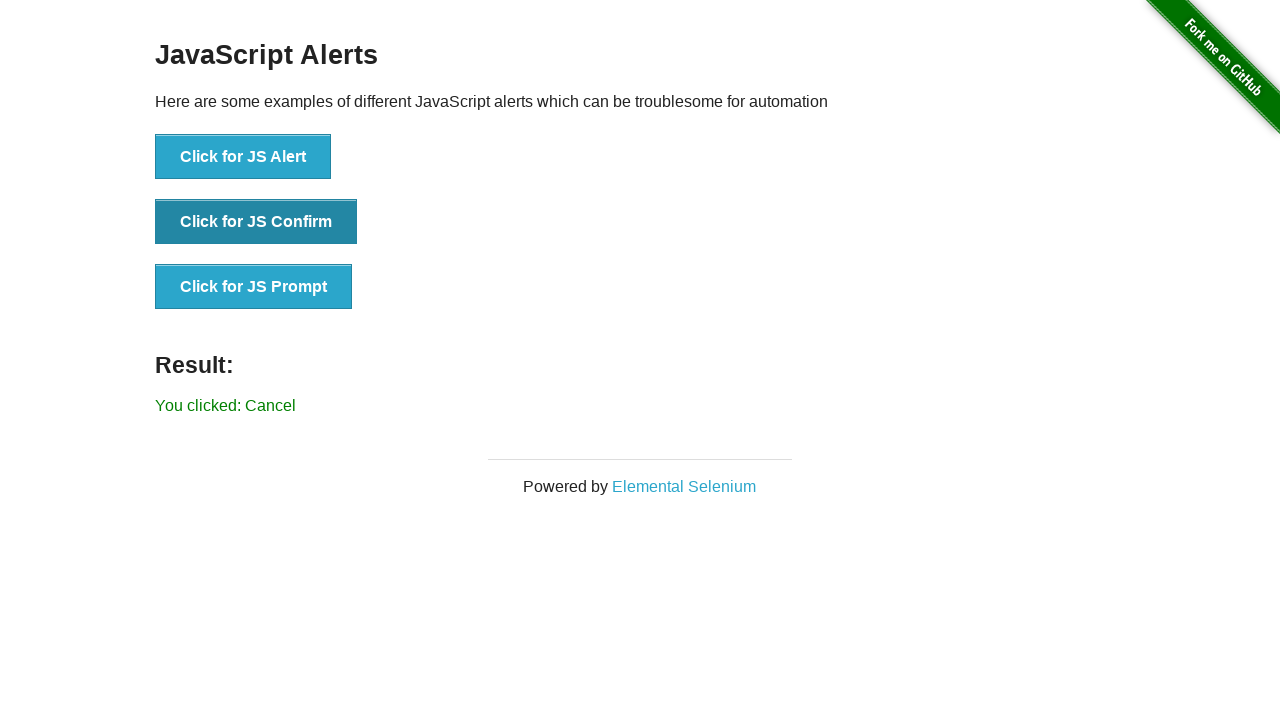

Clicked button again to trigger confirm alert and accepted it at (256, 222) on xpath=//button[text()='Click for JS Confirm']
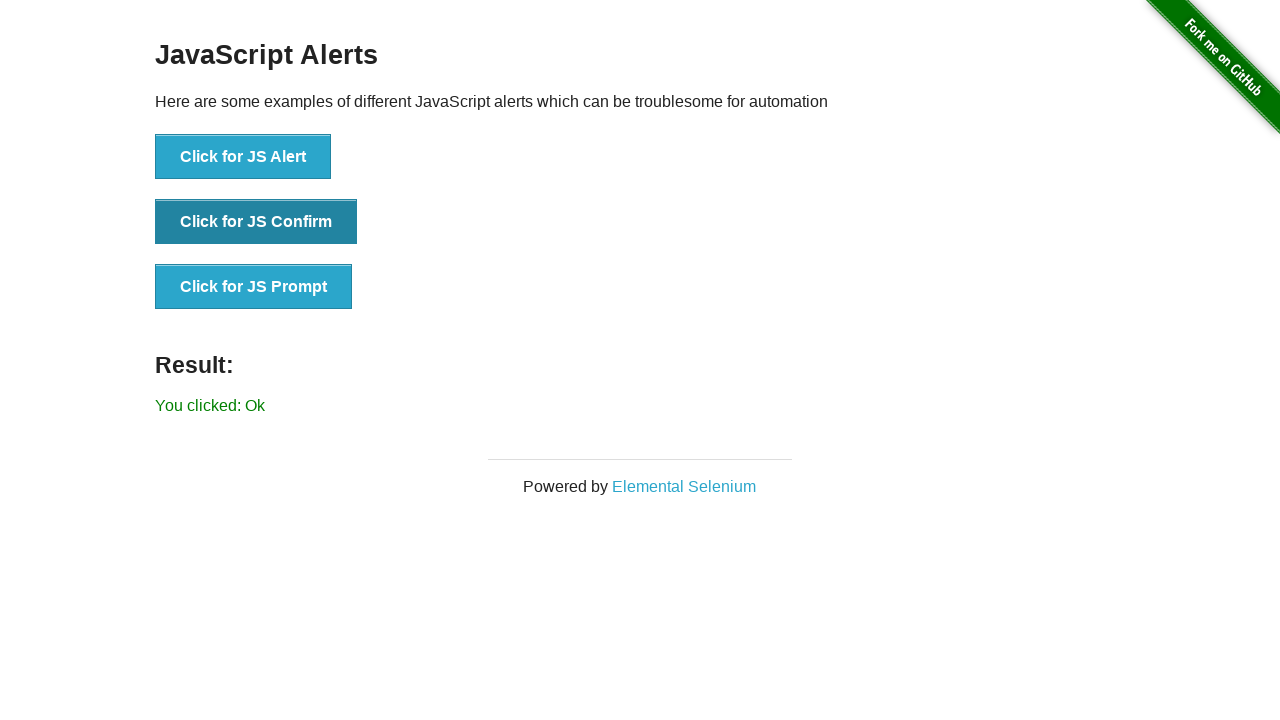

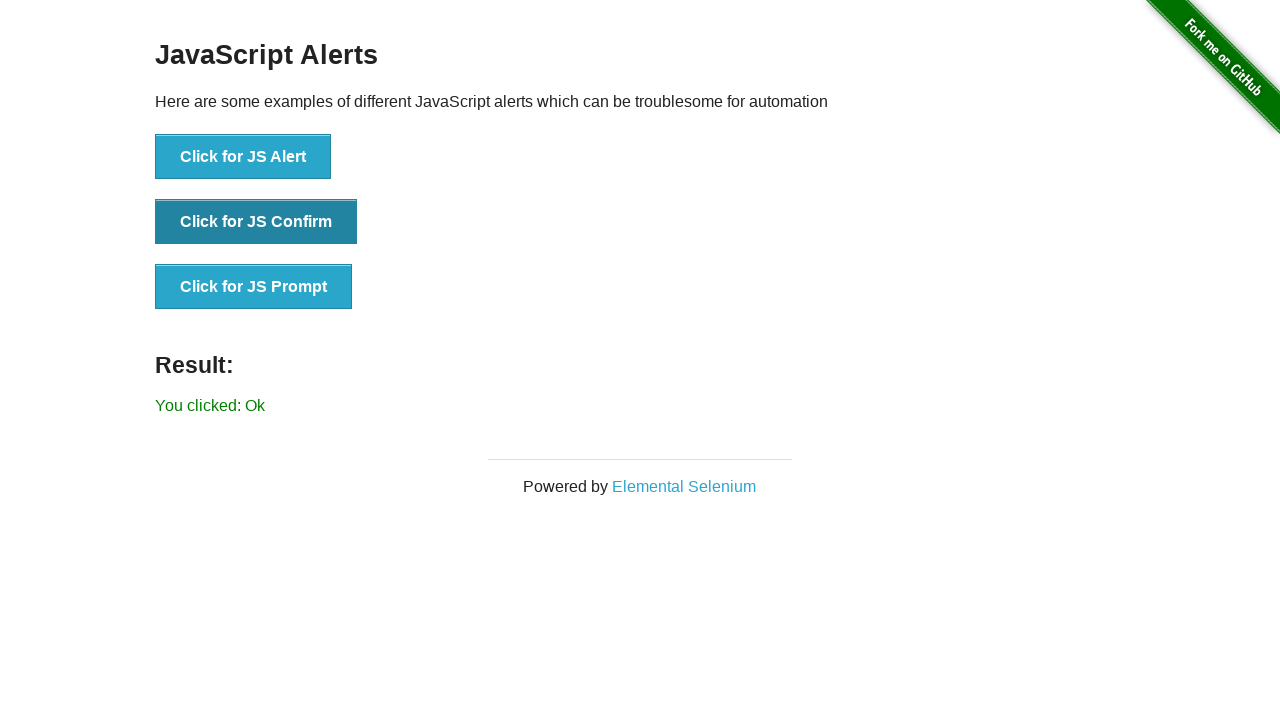